Tests adding todo items by filling the input field and pressing Enter, then verifying the items appear in the list

Starting URL: https://demo.playwright.dev/todomvc

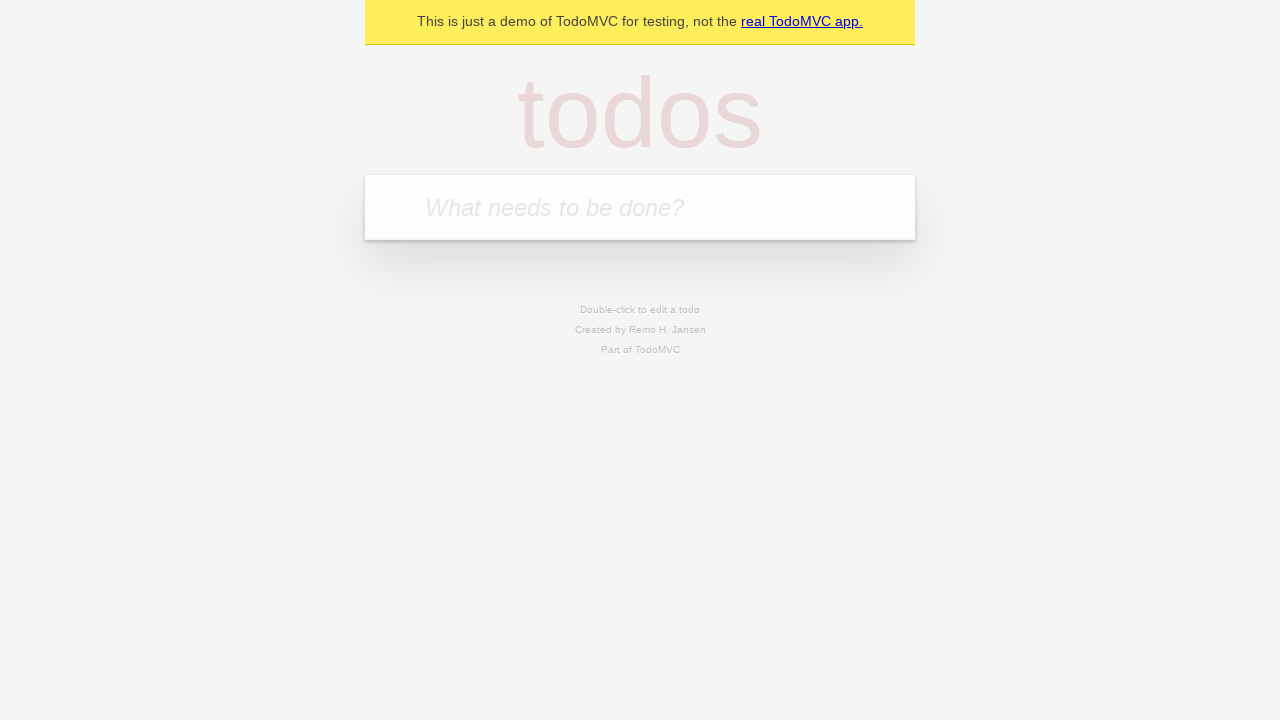

Located the todo input field with placeholder 'What needs to be done?'
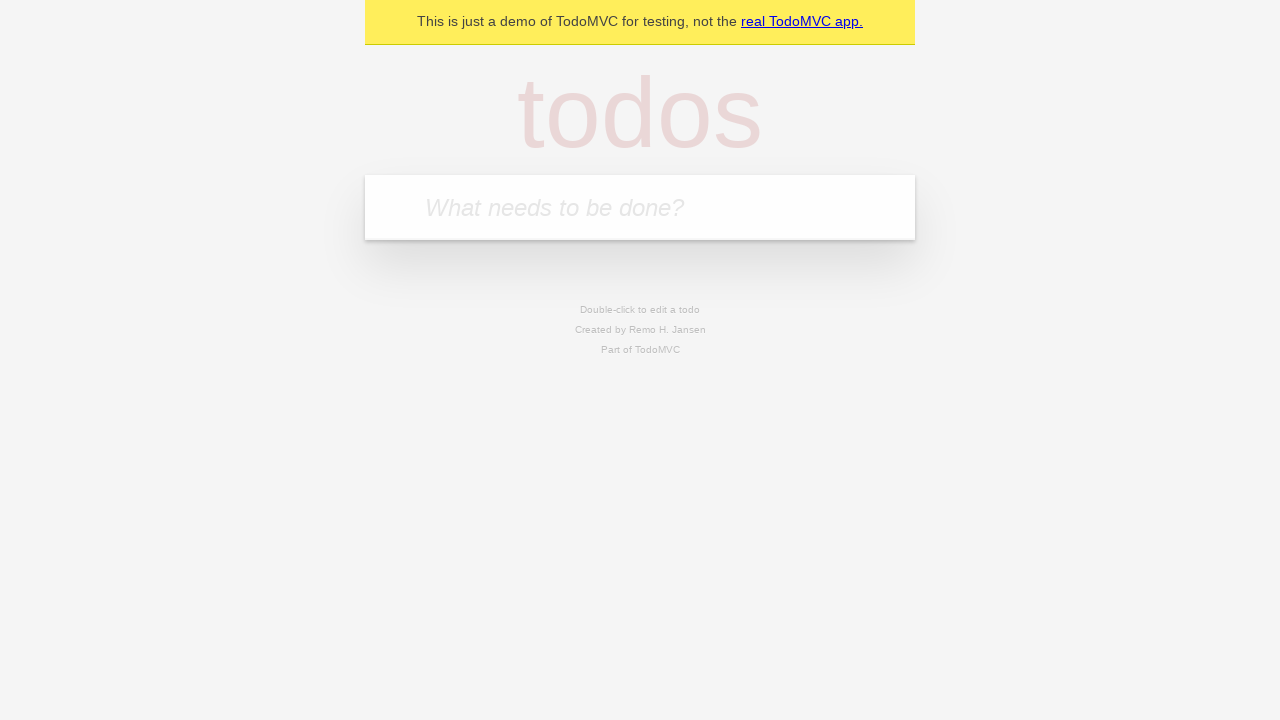

Filled todo input with 'buy some cheese' on internal:attr=[placeholder="What needs to be done?"i]
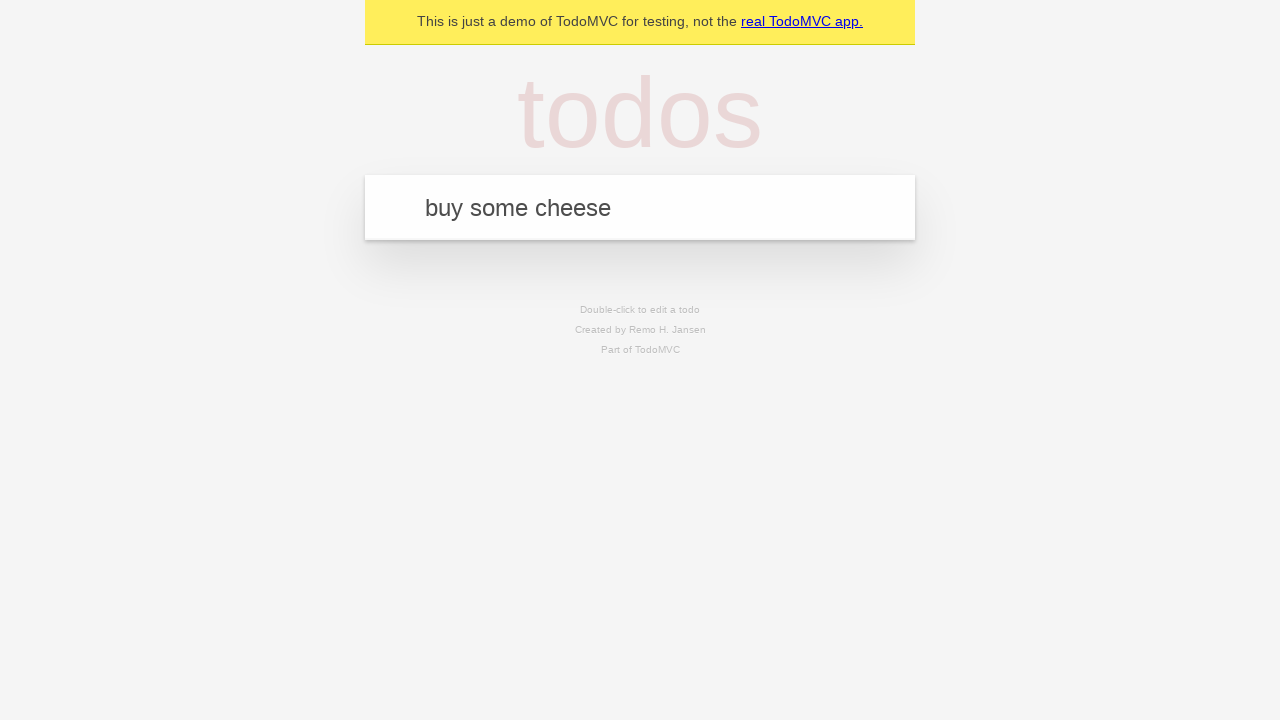

Pressed Enter to add first todo item on internal:attr=[placeholder="What needs to be done?"i]
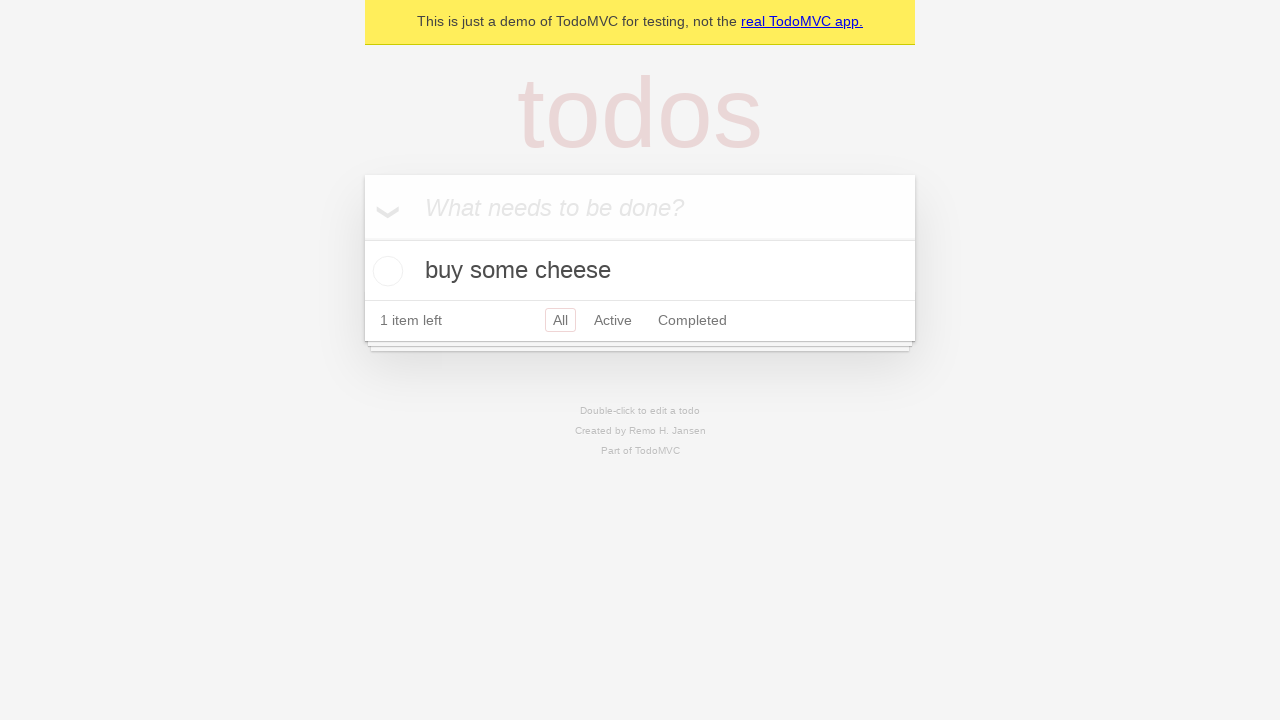

First todo item appeared in the list
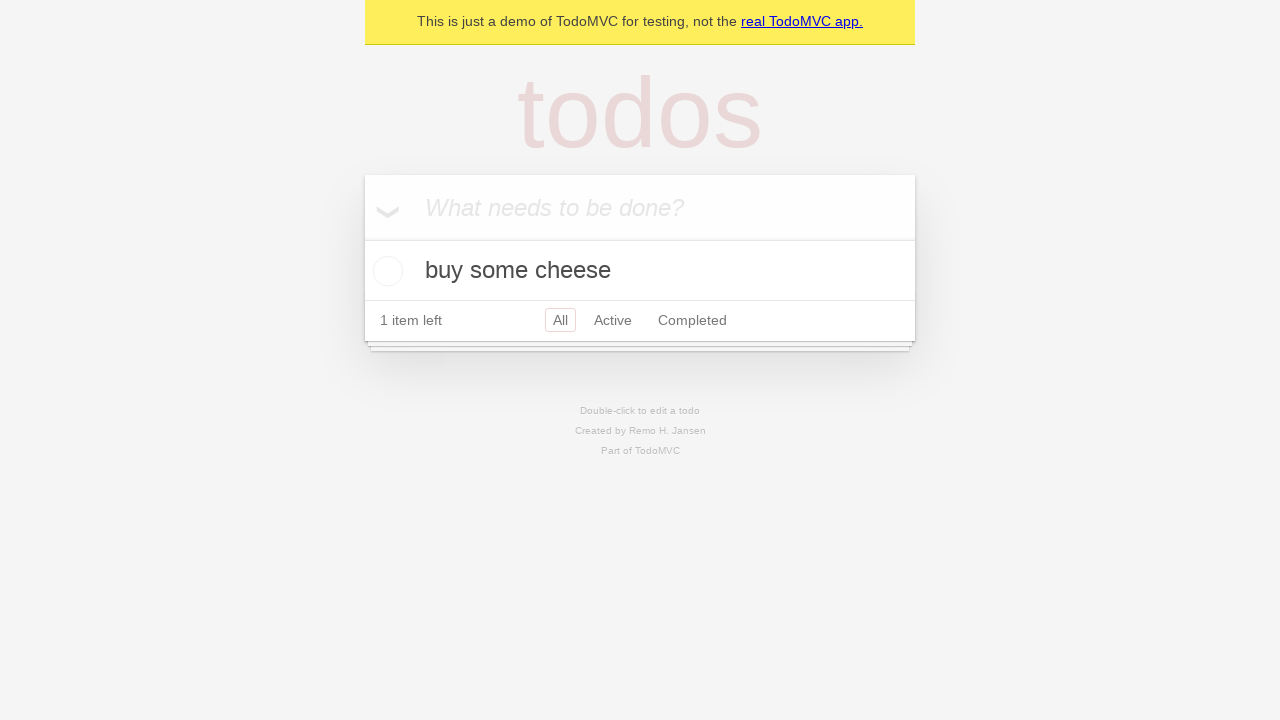

Filled todo input with 'feed the cat' on internal:attr=[placeholder="What needs to be done?"i]
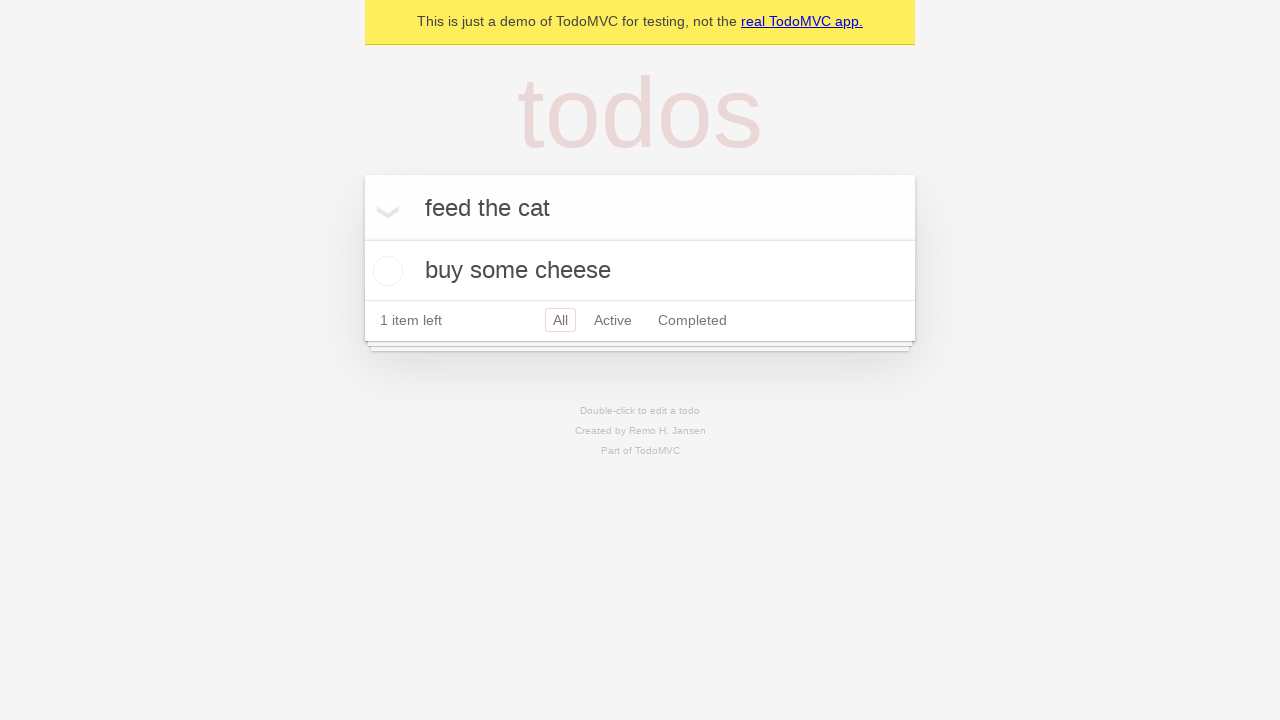

Pressed Enter to add second todo item on internal:attr=[placeholder="What needs to be done?"i]
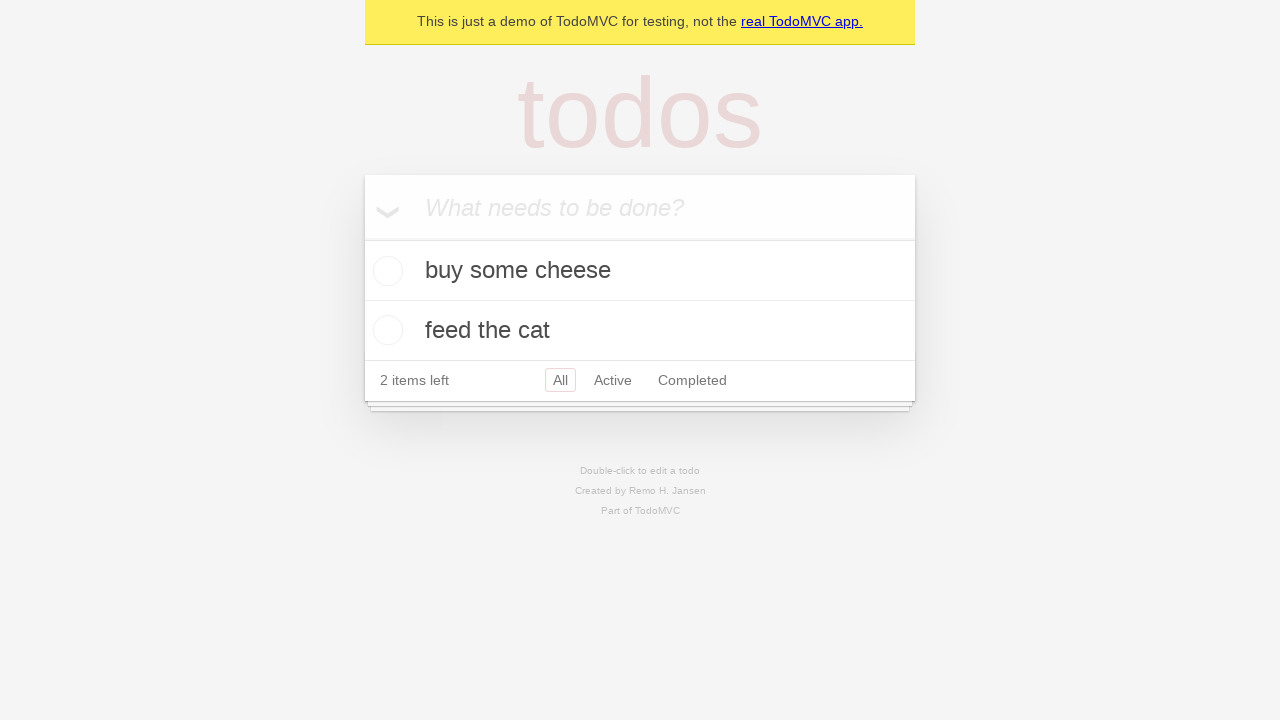

Verified that both todo items are now visible in the list
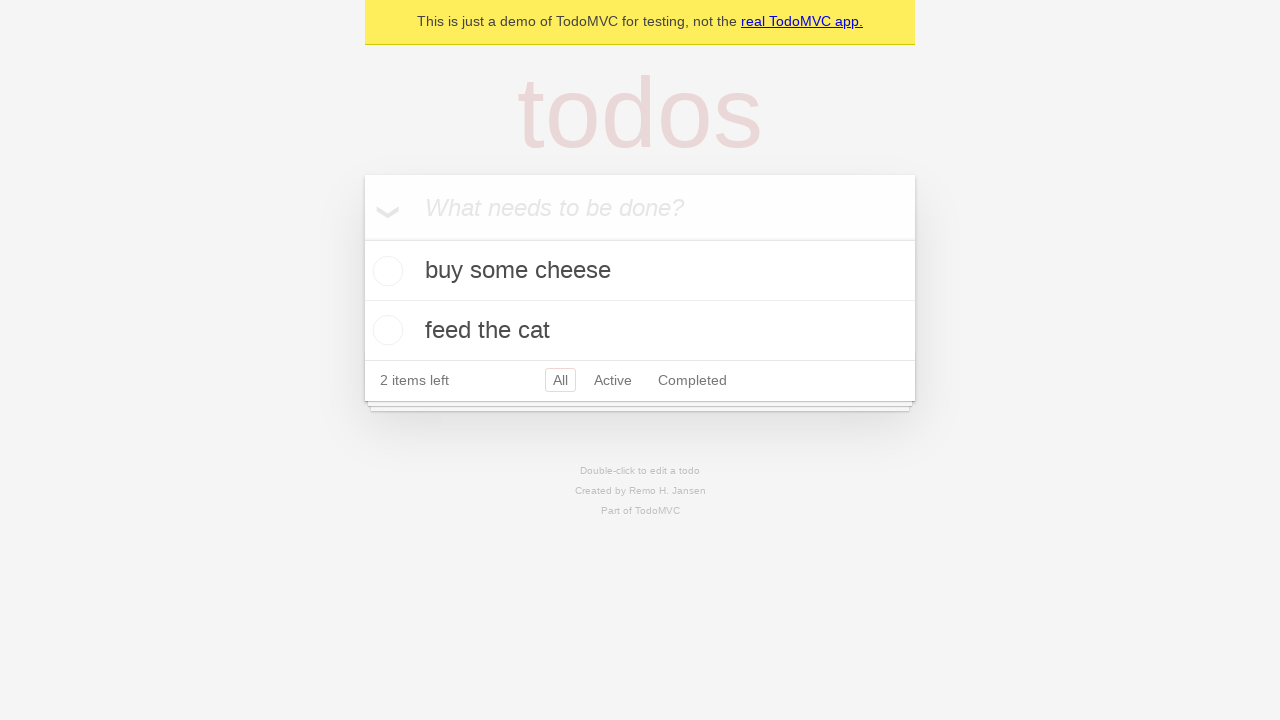

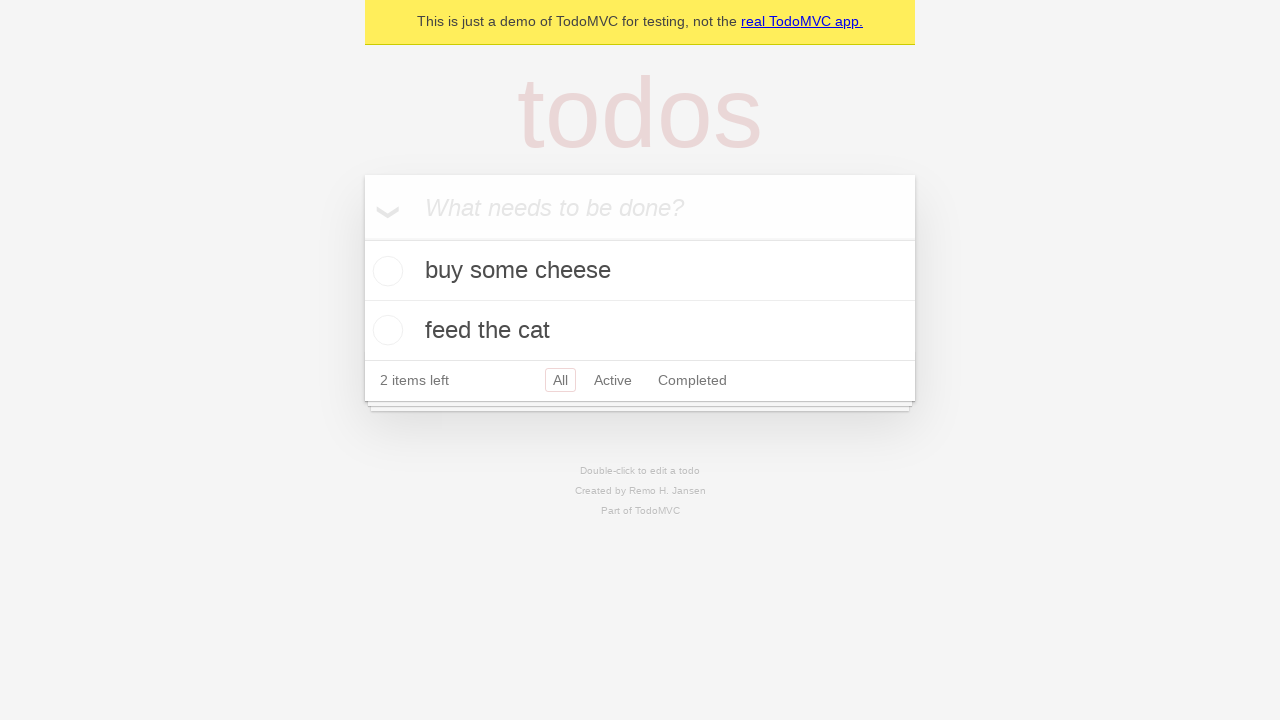